Tests a slow calculator web application by setting a delay, performing a calculation (7 + 8), and verifying the result equals 15

Starting URL: https://bonigarcia.dev/selenium-webdriver-java/slow-calculator.html

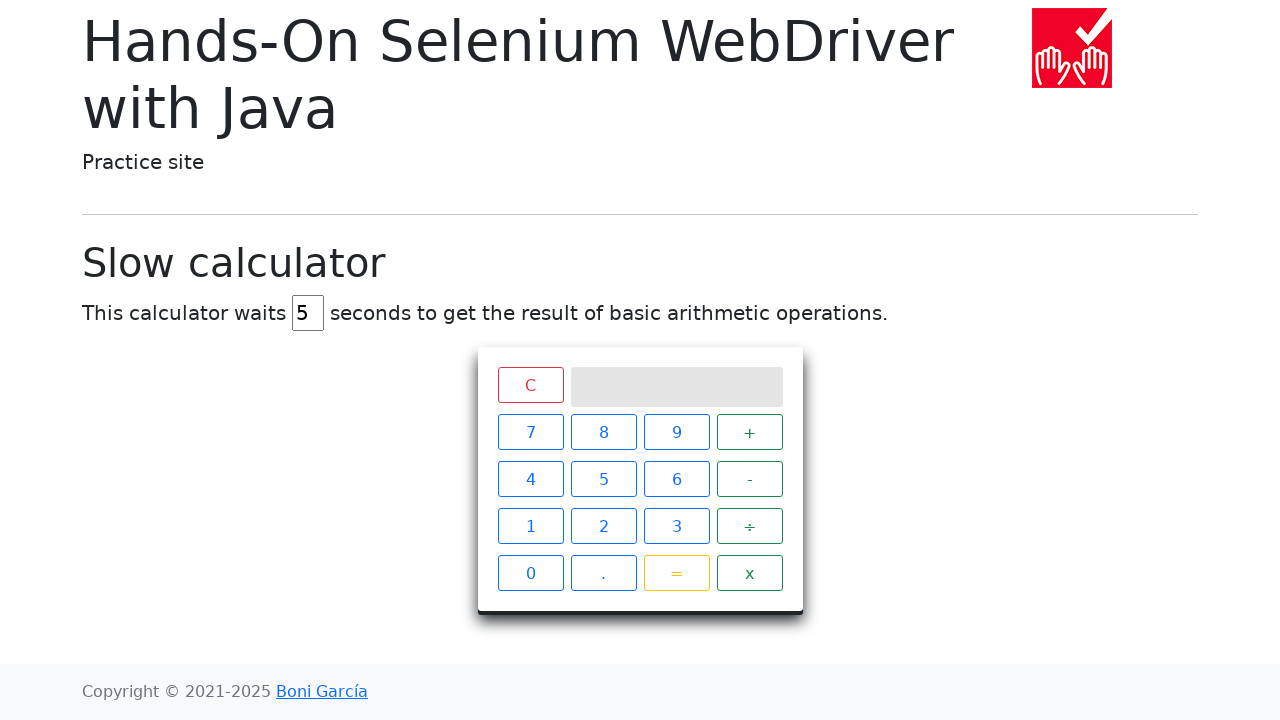

Navigated to slow calculator application
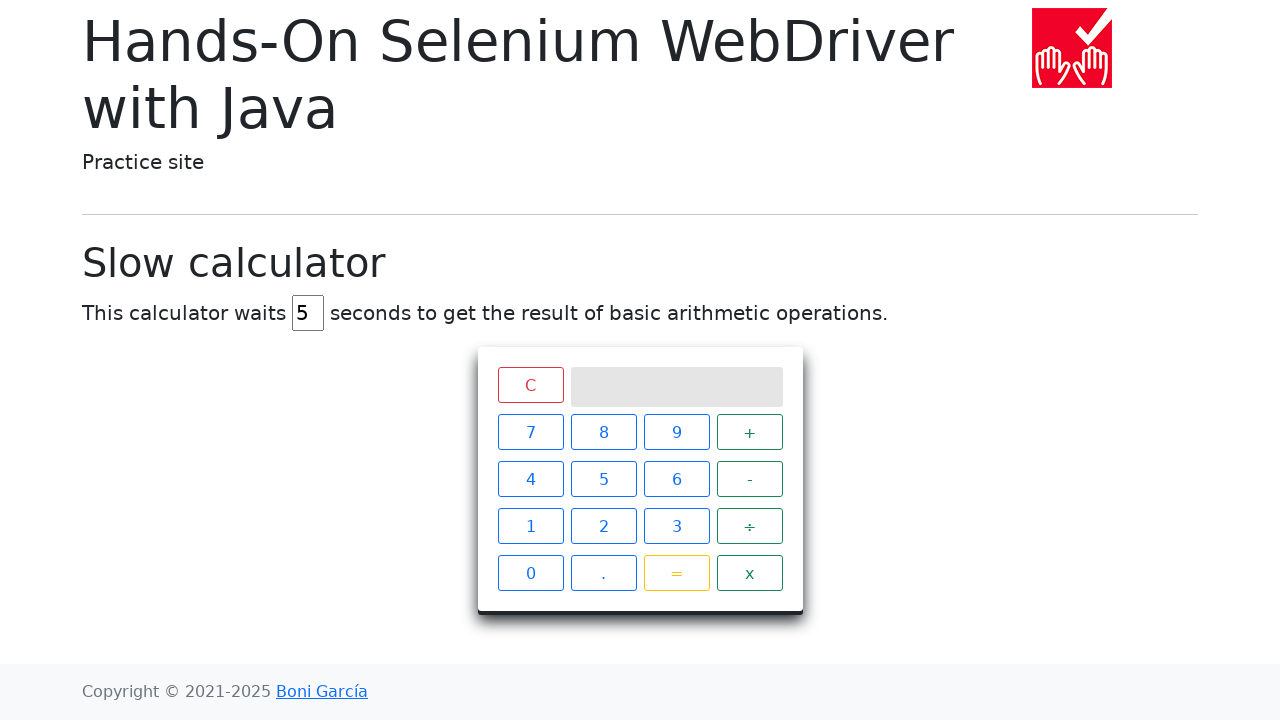

Located delay input field
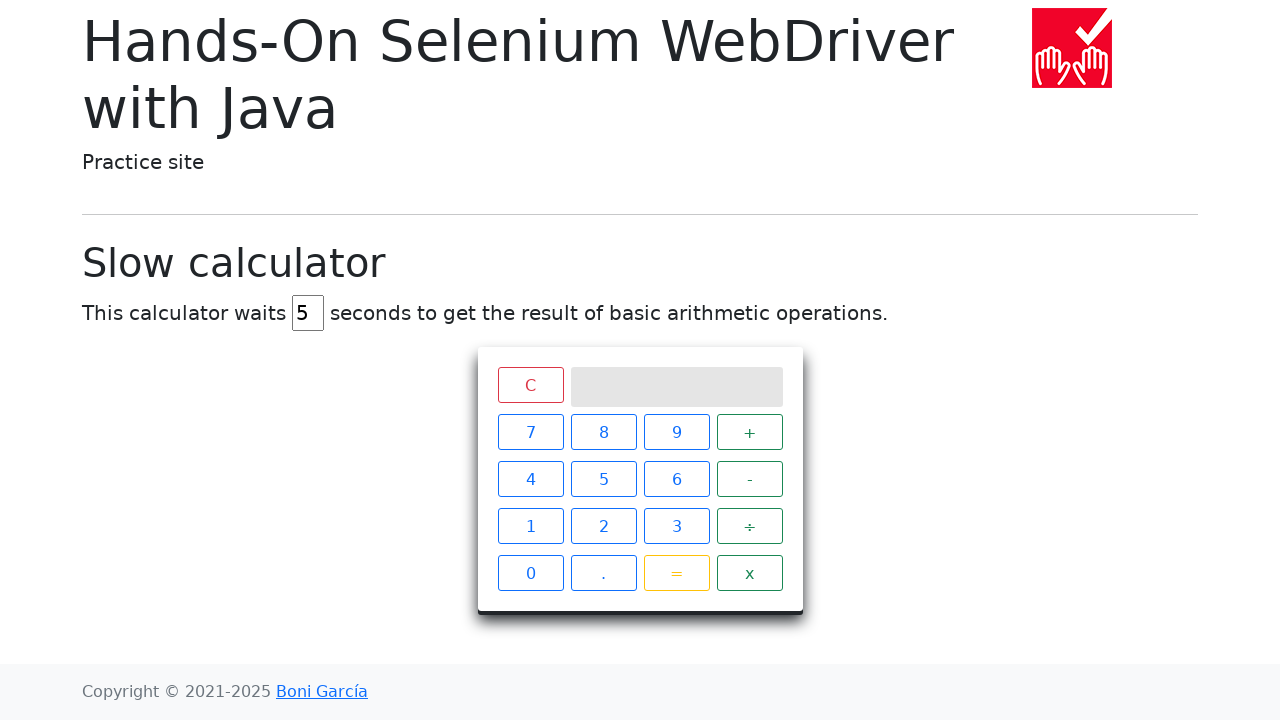

Cleared delay input field on #delay
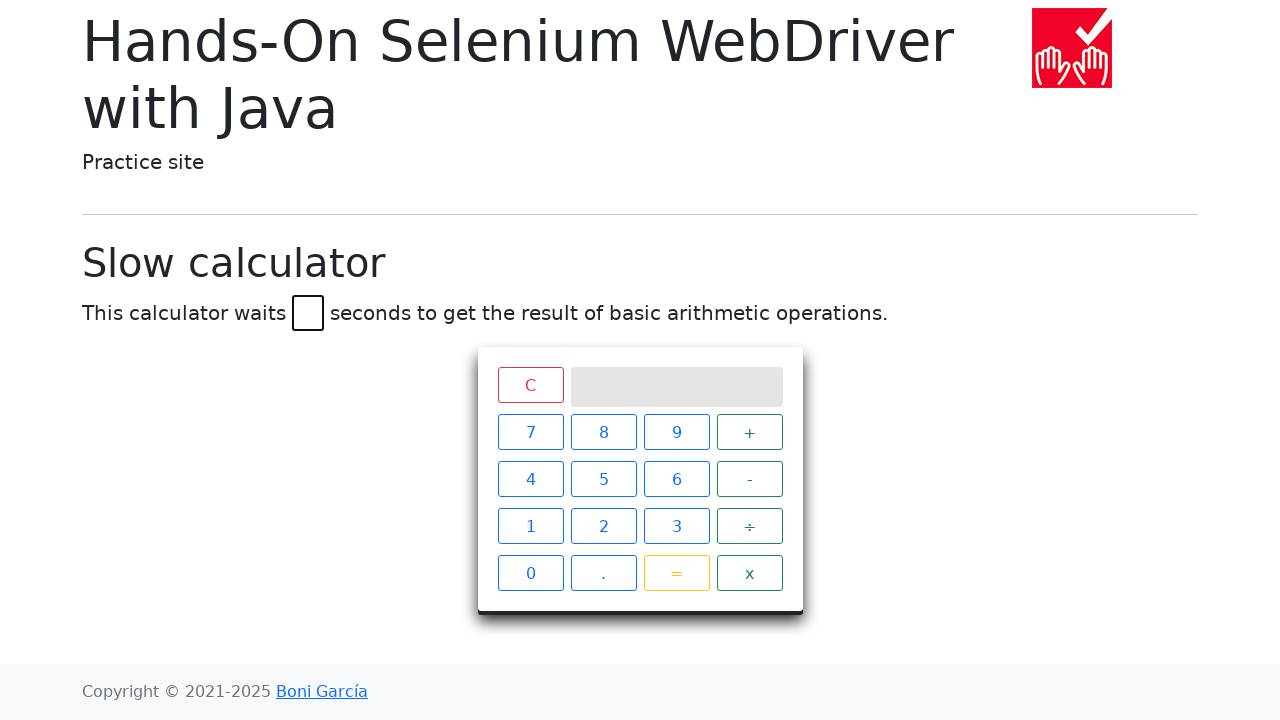

Set delay value to 45 seconds on #delay
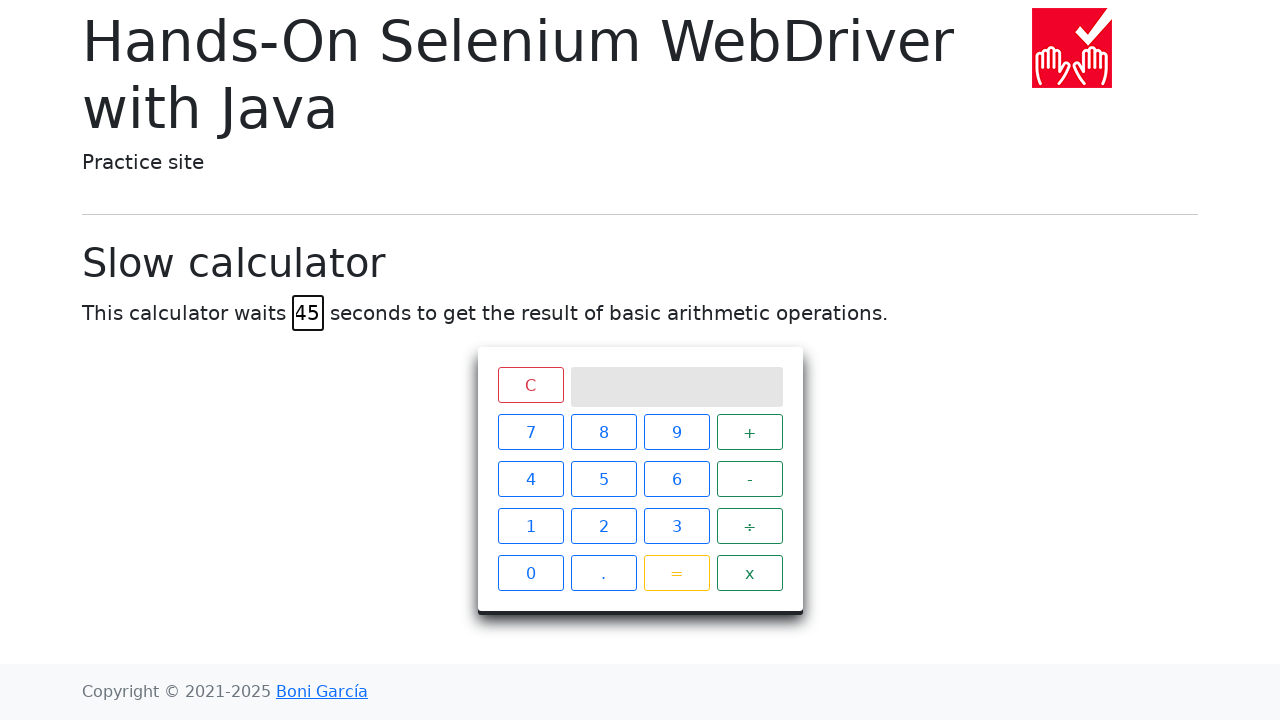

Clicked number 7 at (530, 432) on xpath=//span[text()='7']
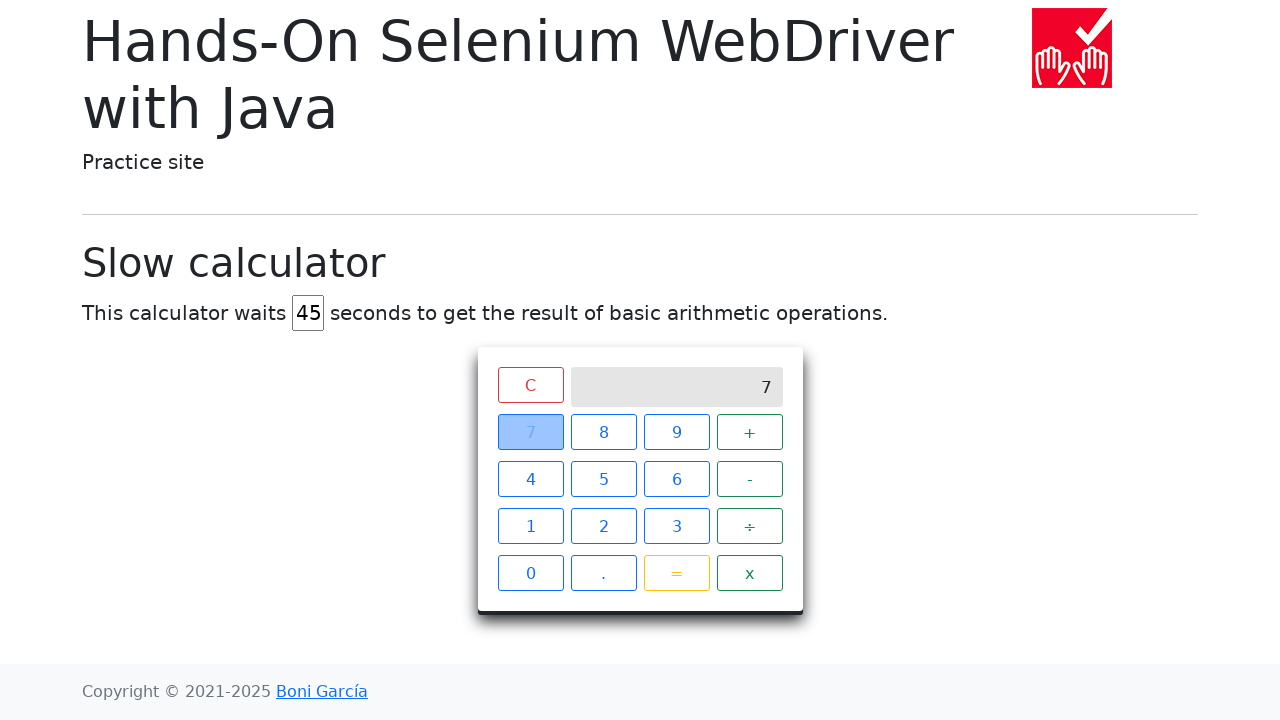

Clicked addition operator at (750, 432) on xpath=//span[text()='+']
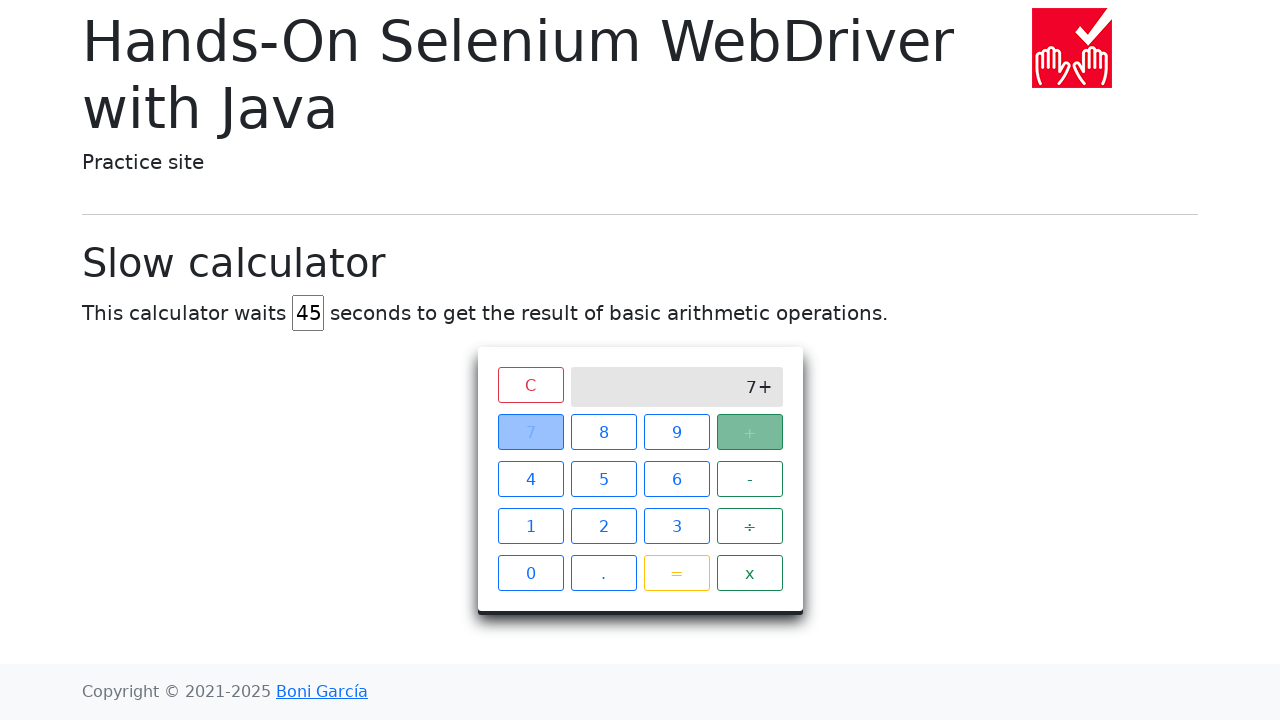

Clicked number 8 at (604, 432) on xpath=//span[text()='8']
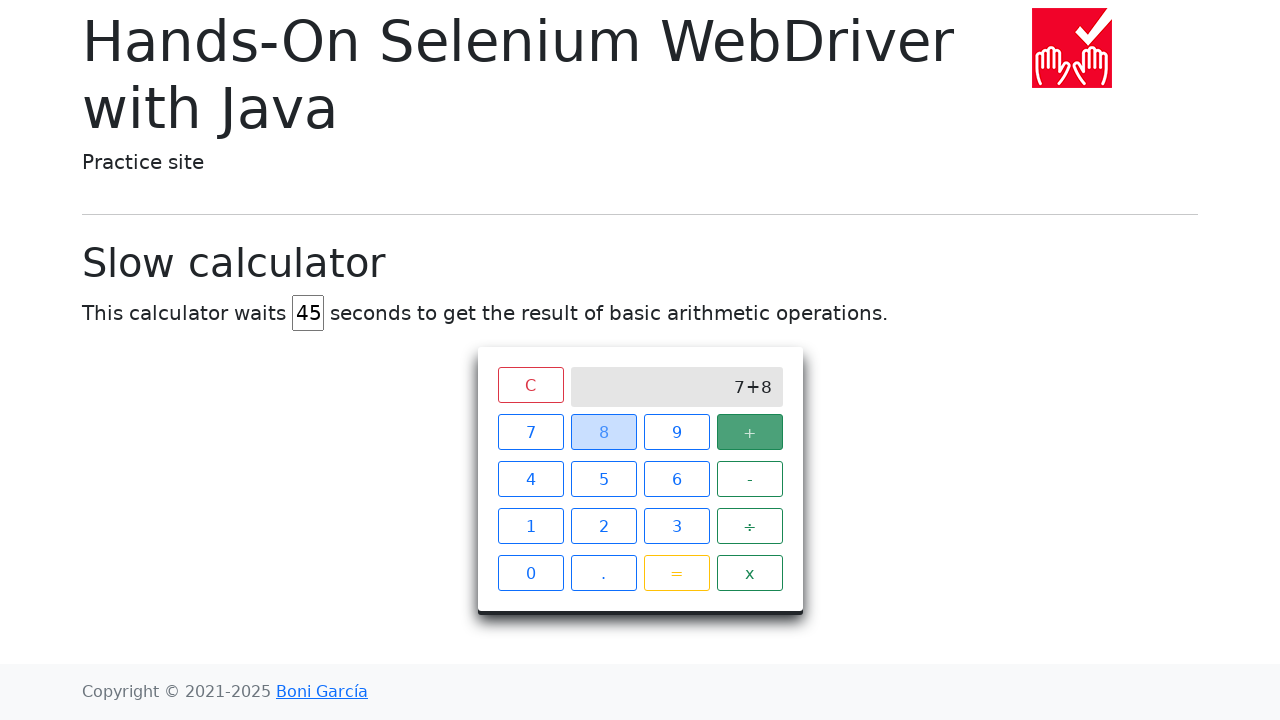

Clicked equals button to perform calculation at (676, 573) on xpath=//span[text()='=']
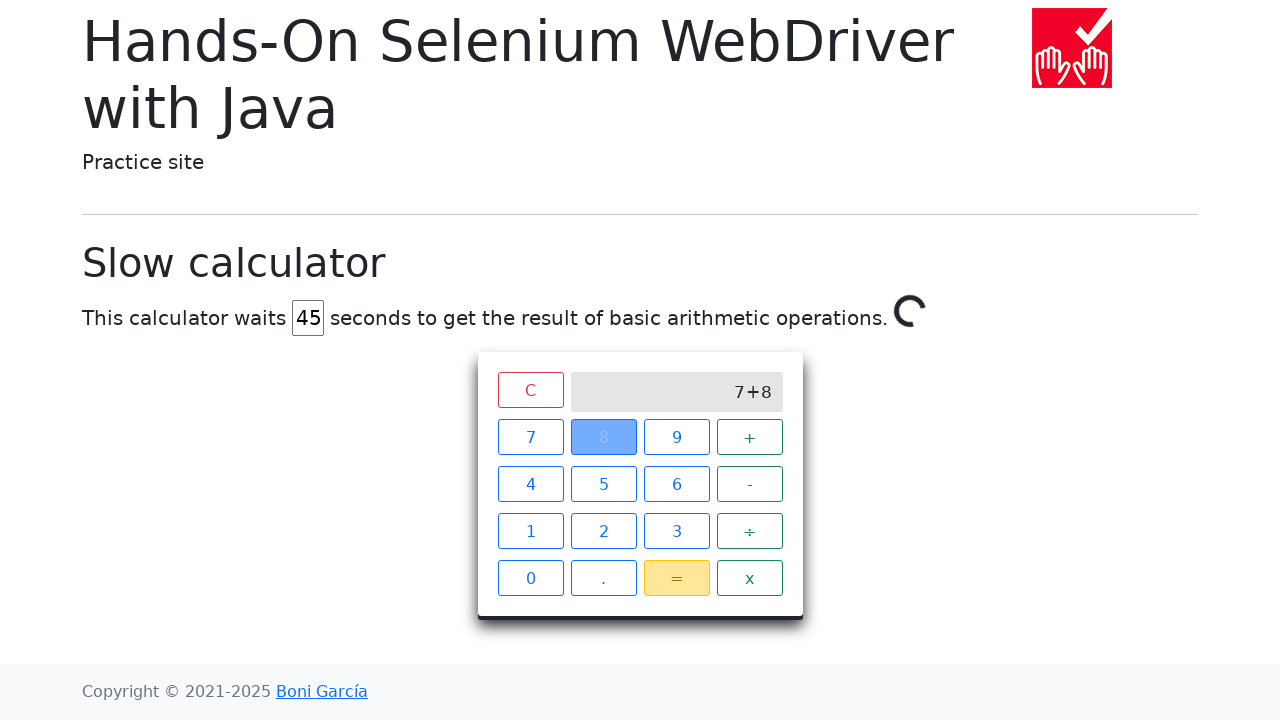

Verified calculation result equals 15
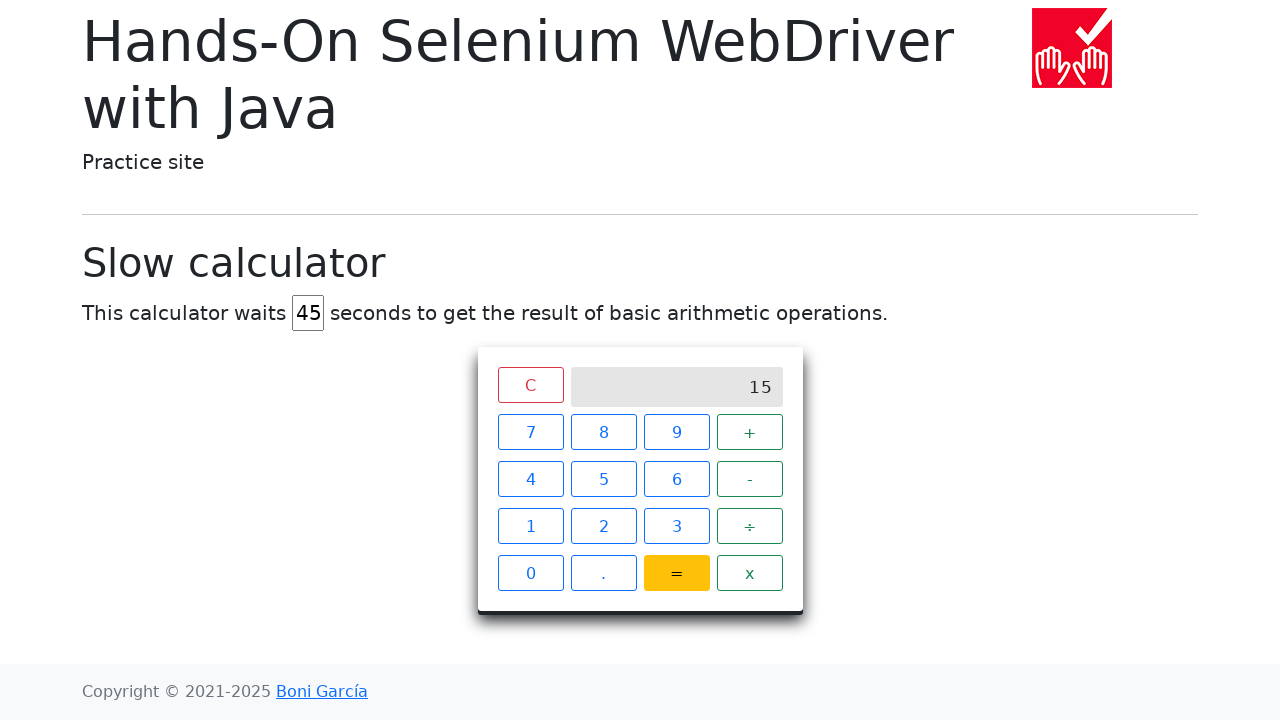

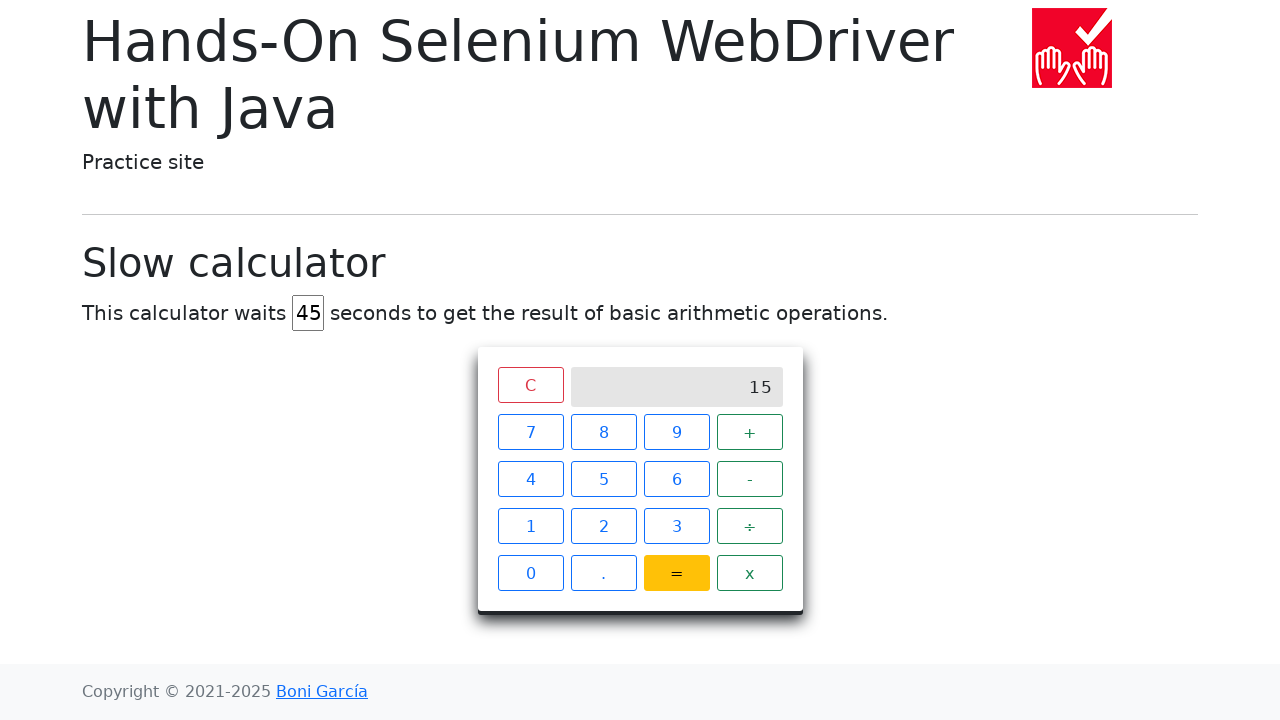